Tests file download functionality by clicking a download button on a file handling practice page

Starting URL: https://www.leafground.com/file.xhtml

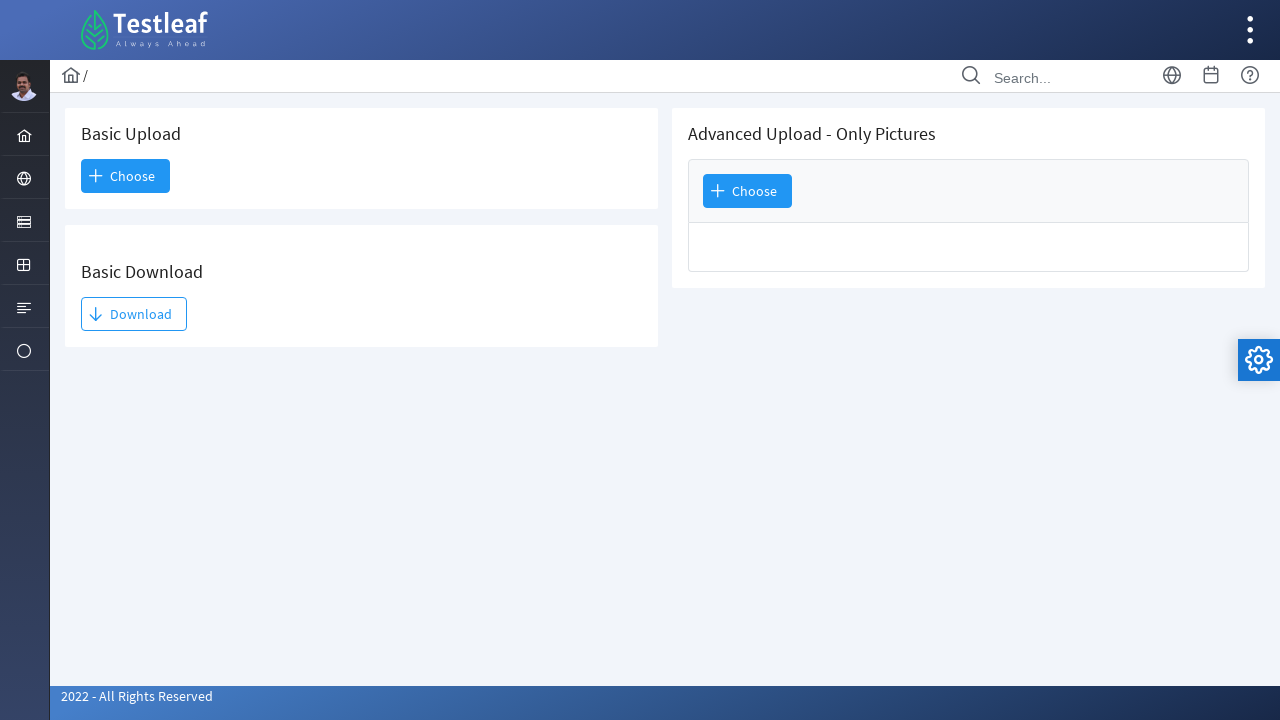

Clicked the download button to initiate file download at (134, 314) on #j_idt93\:j_idt95
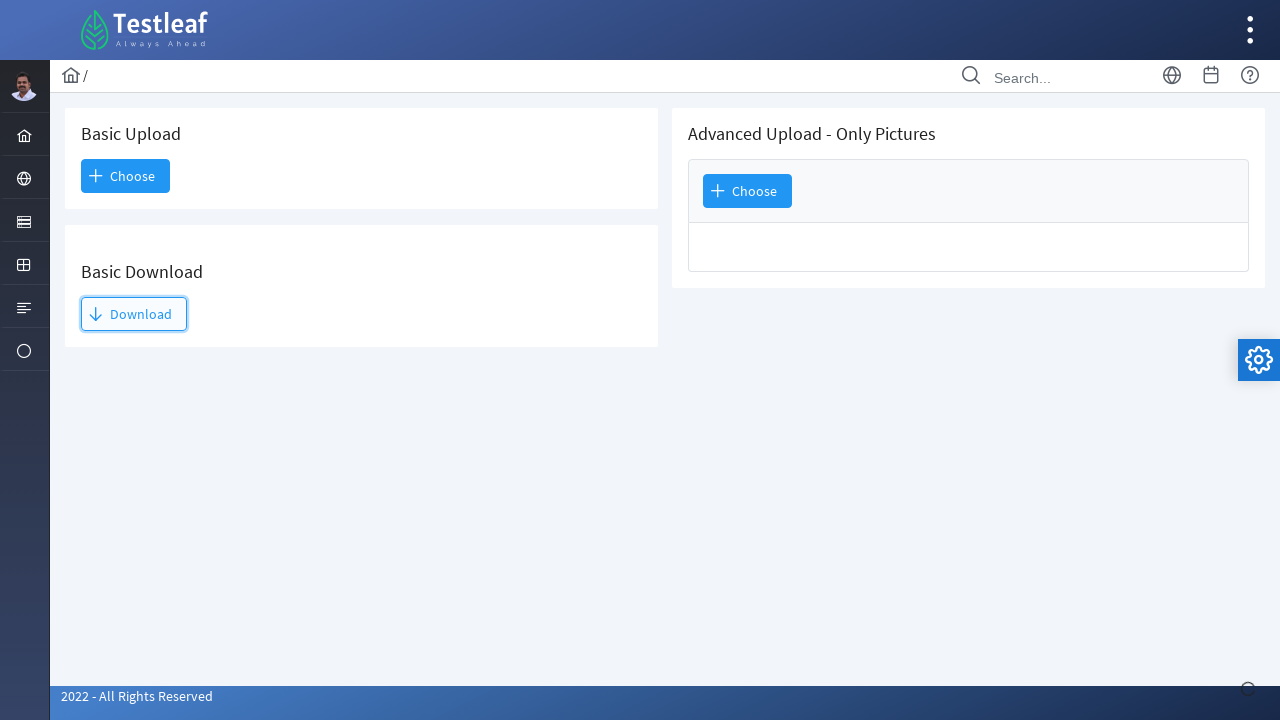

Waited 2 seconds for download to initiate
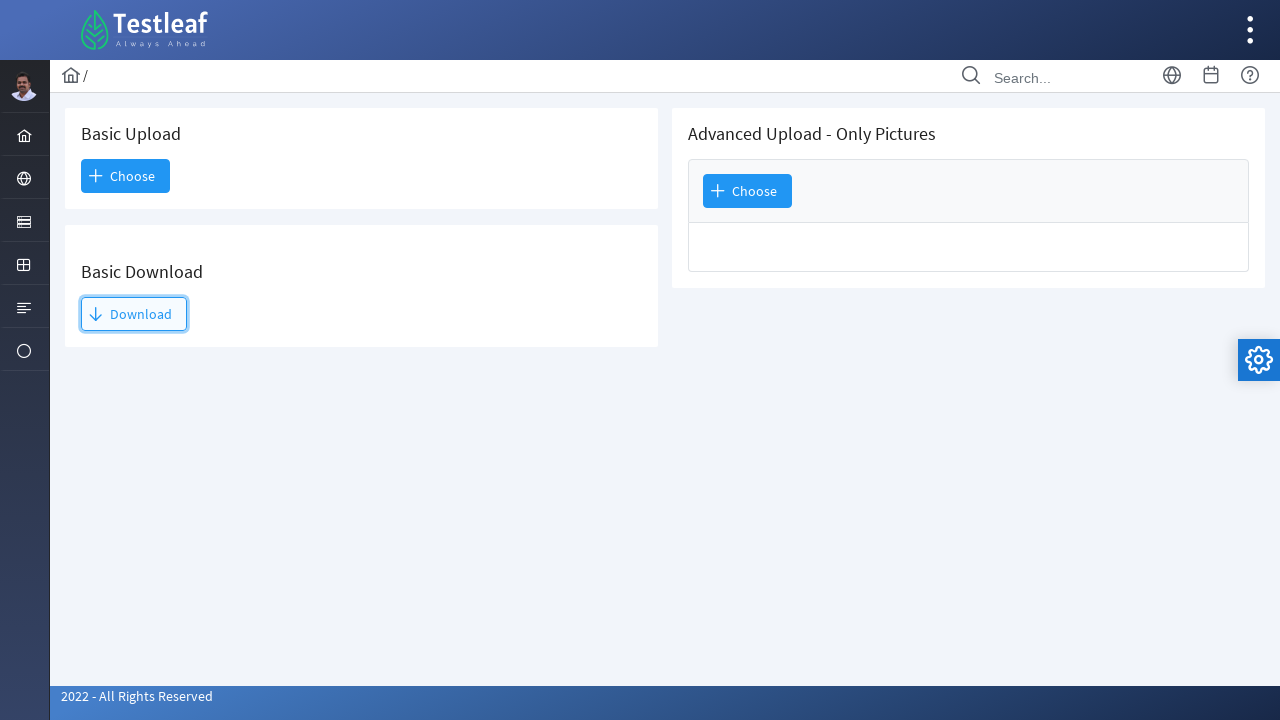

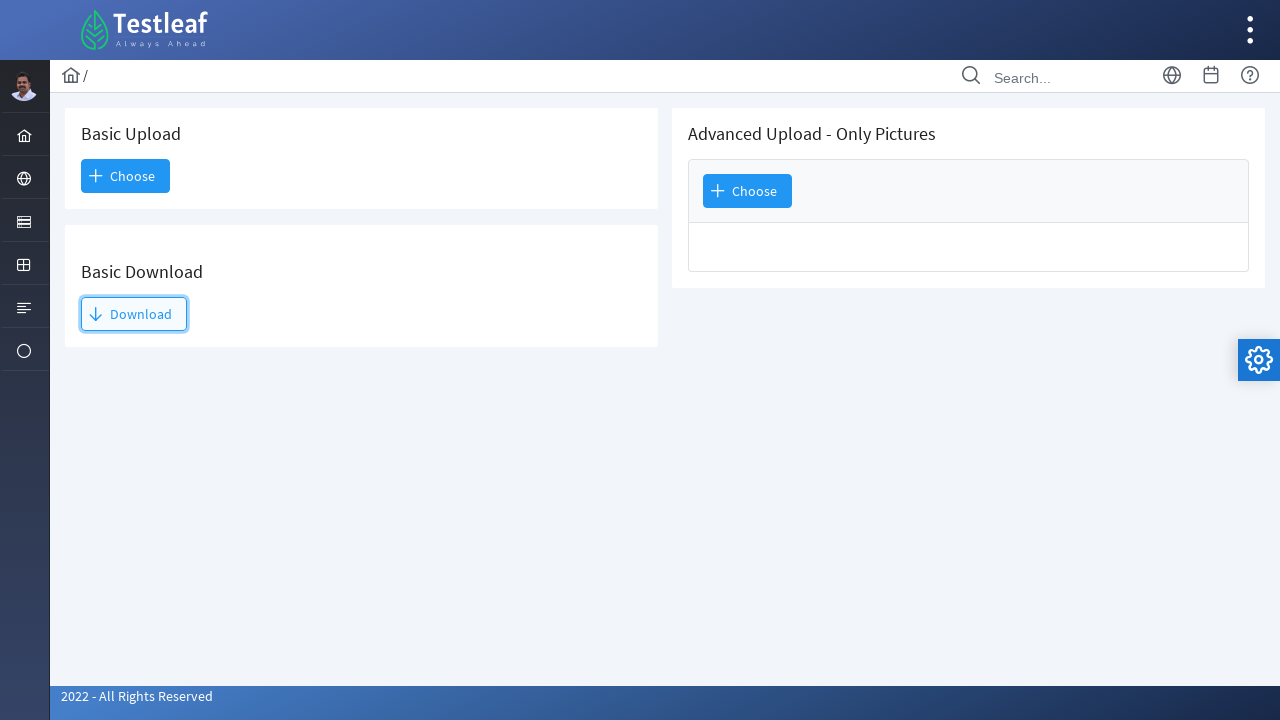